Tests navigation to Inputs page and enters a number into the input field

Starting URL: http://the-internet.herokuapp.com/

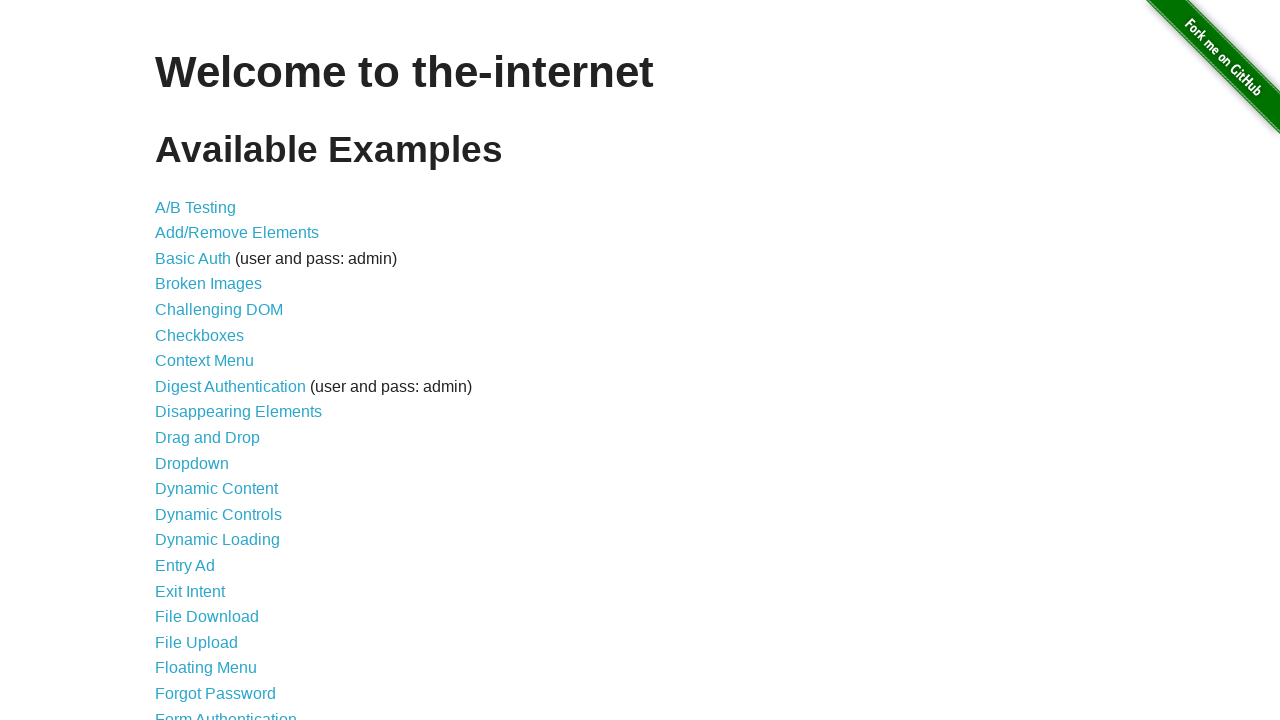

Clicked on Inputs link at (176, 361) on a:has-text('Inputs')
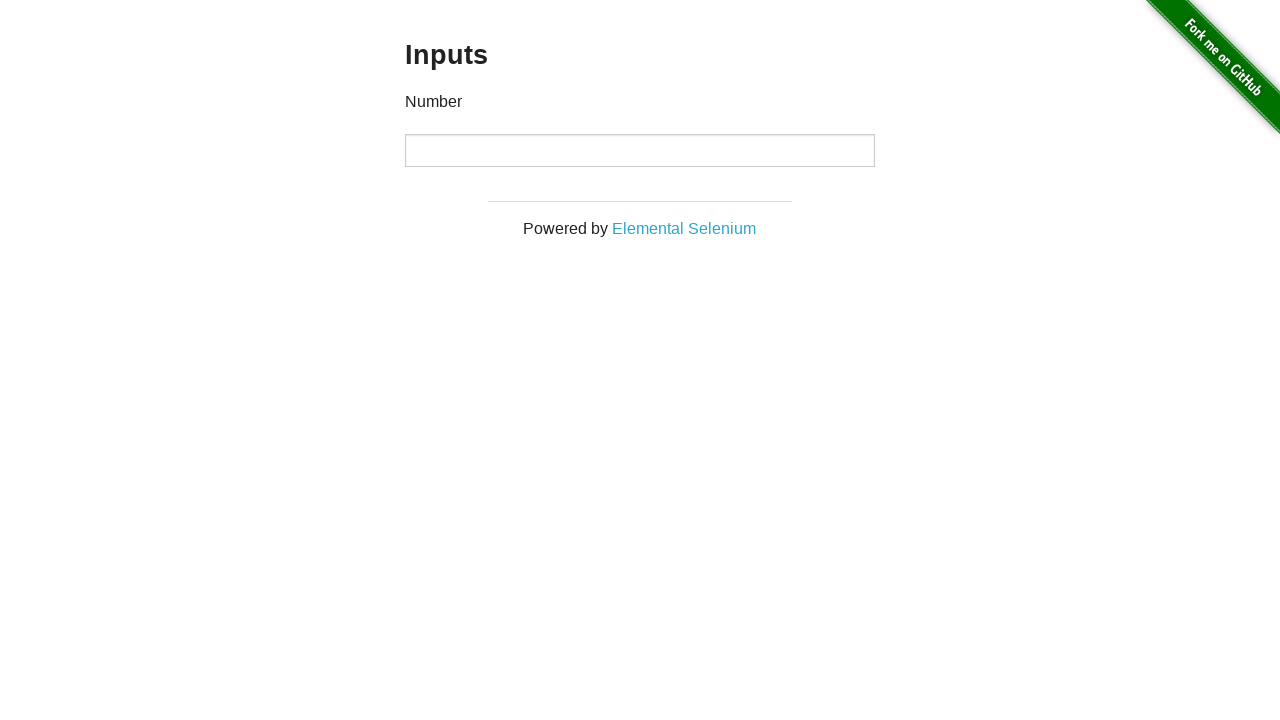

Verified Inputs page title loaded
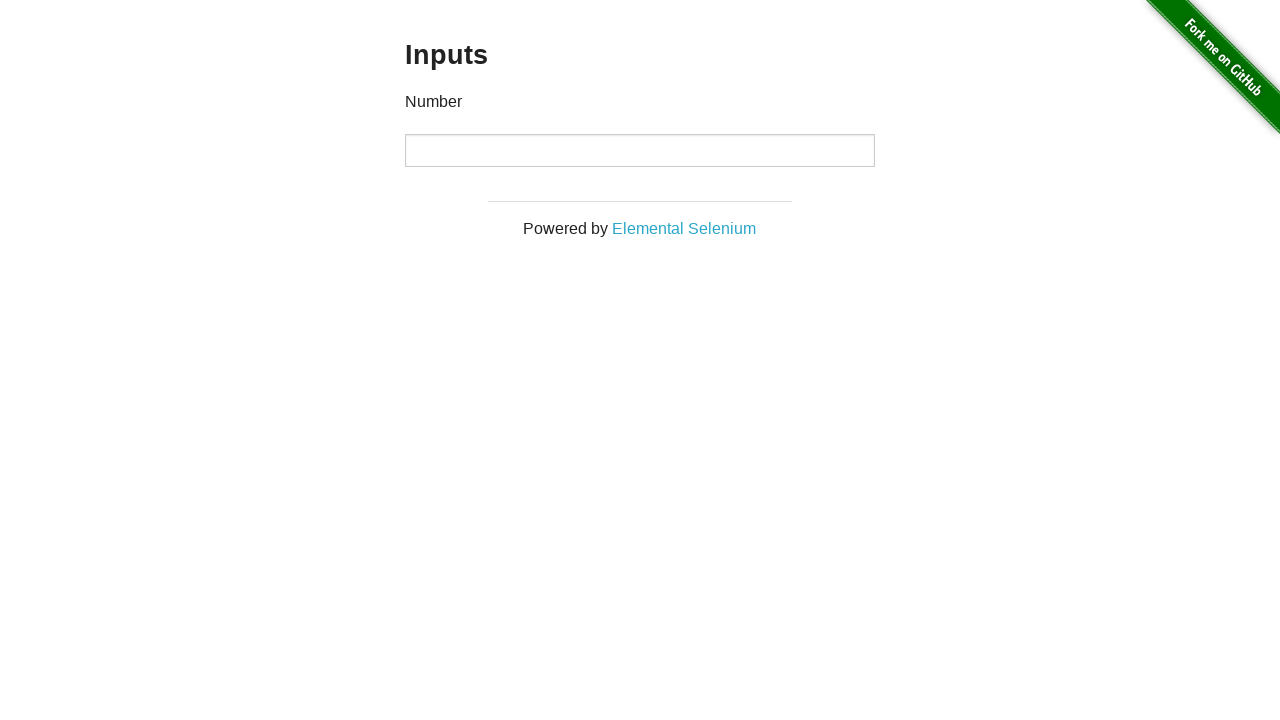

Entered 99.9 into the number input field on input[type='number']
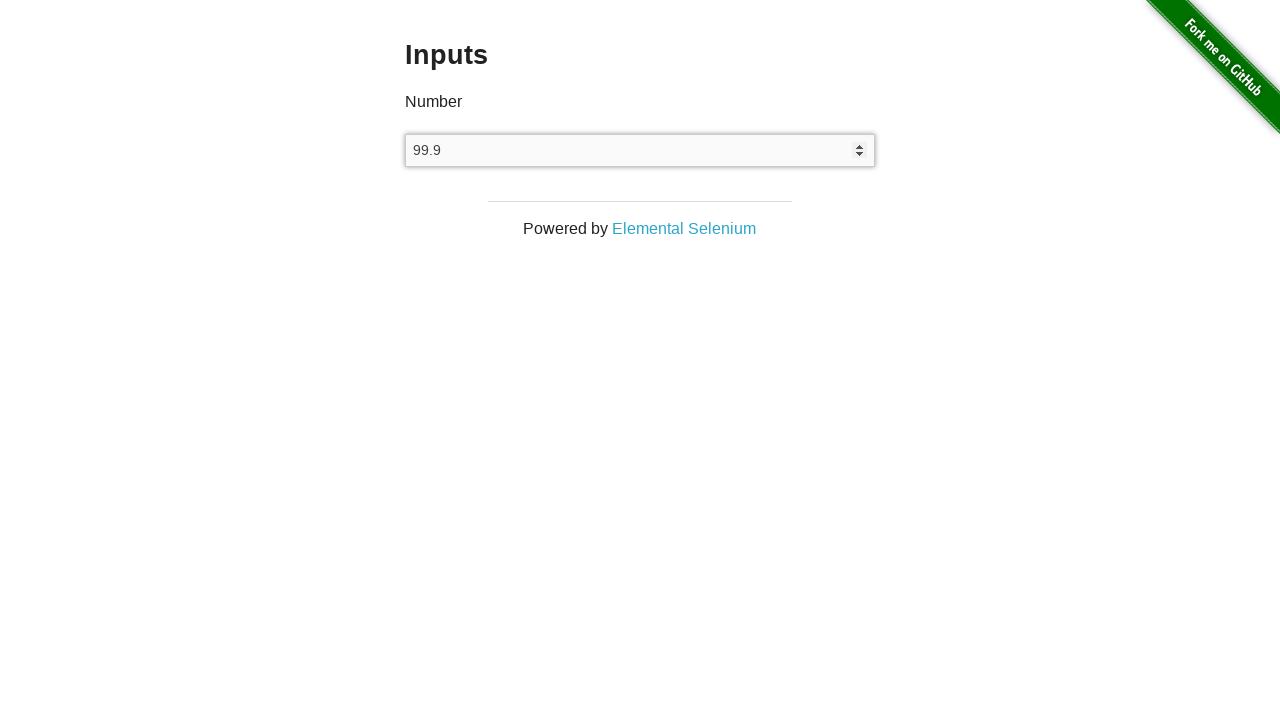

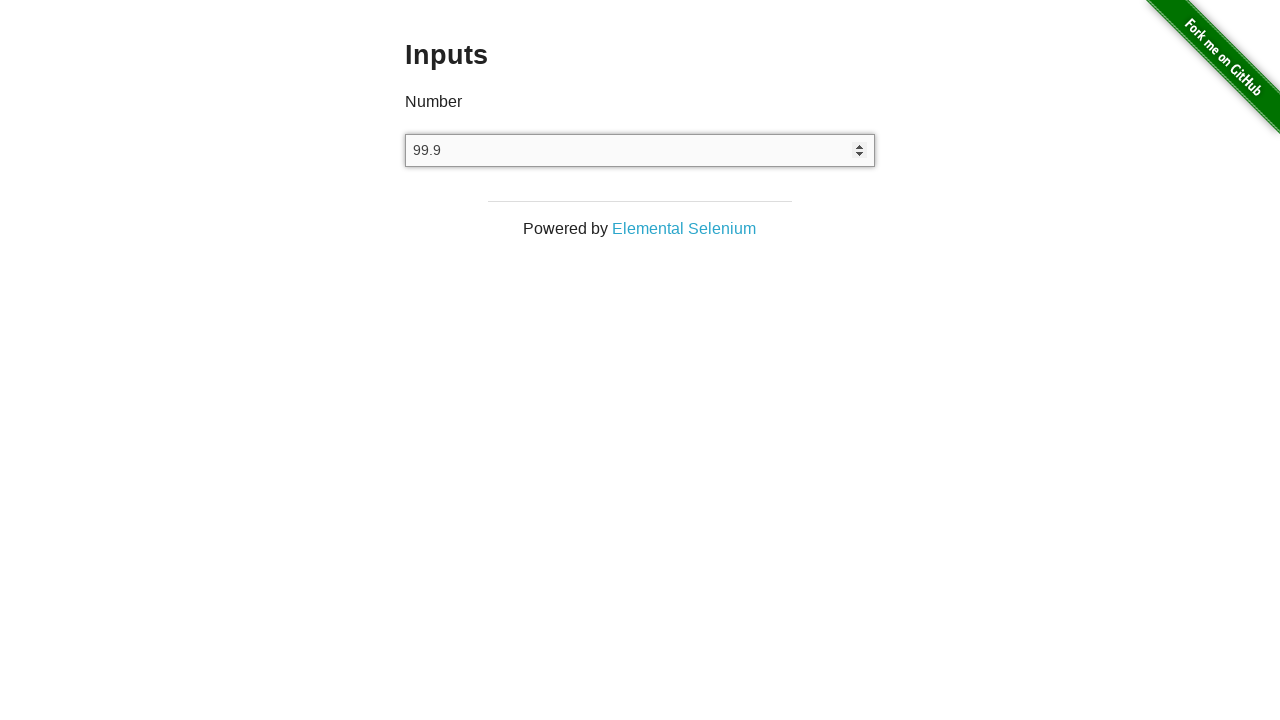